Adds multiple vegetables (Brocolli, Carrot, Cucumber) to the shopping cart by iterating through product listings and clicking their add to cart buttons

Starting URL: https://rahulshettyacademy.com/seleniumPractise/#/

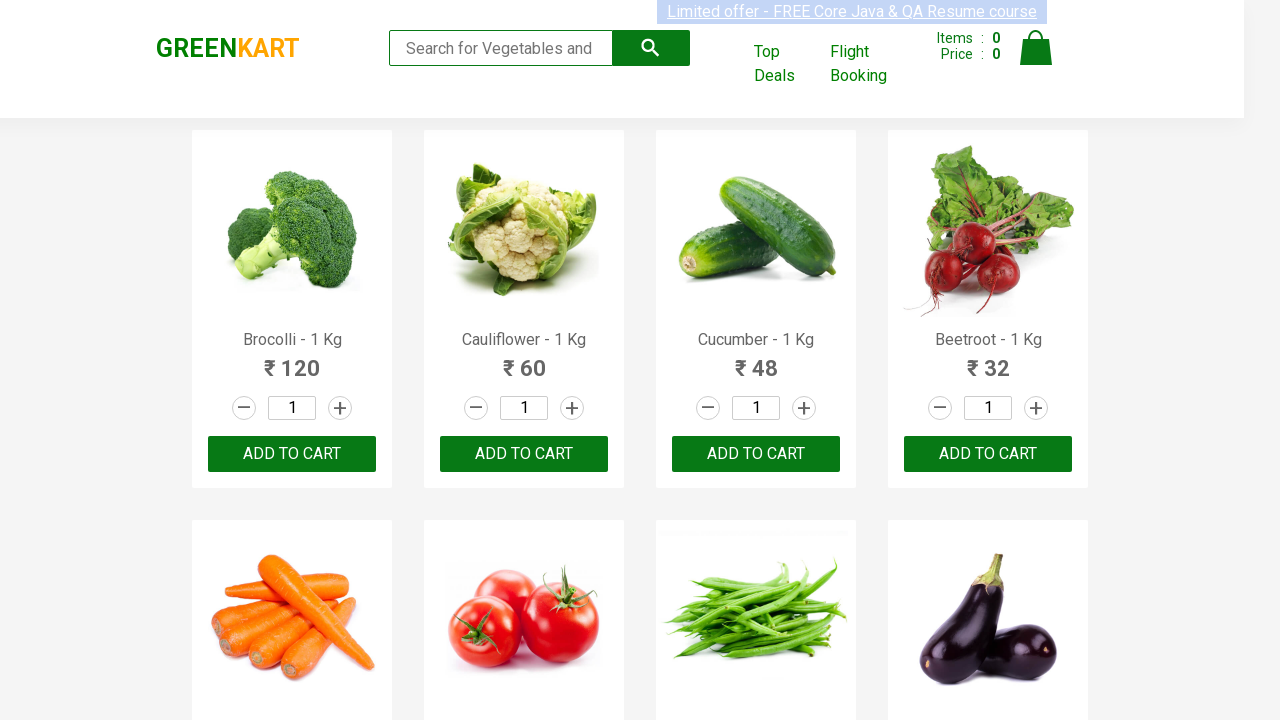

Waited for product listings to load
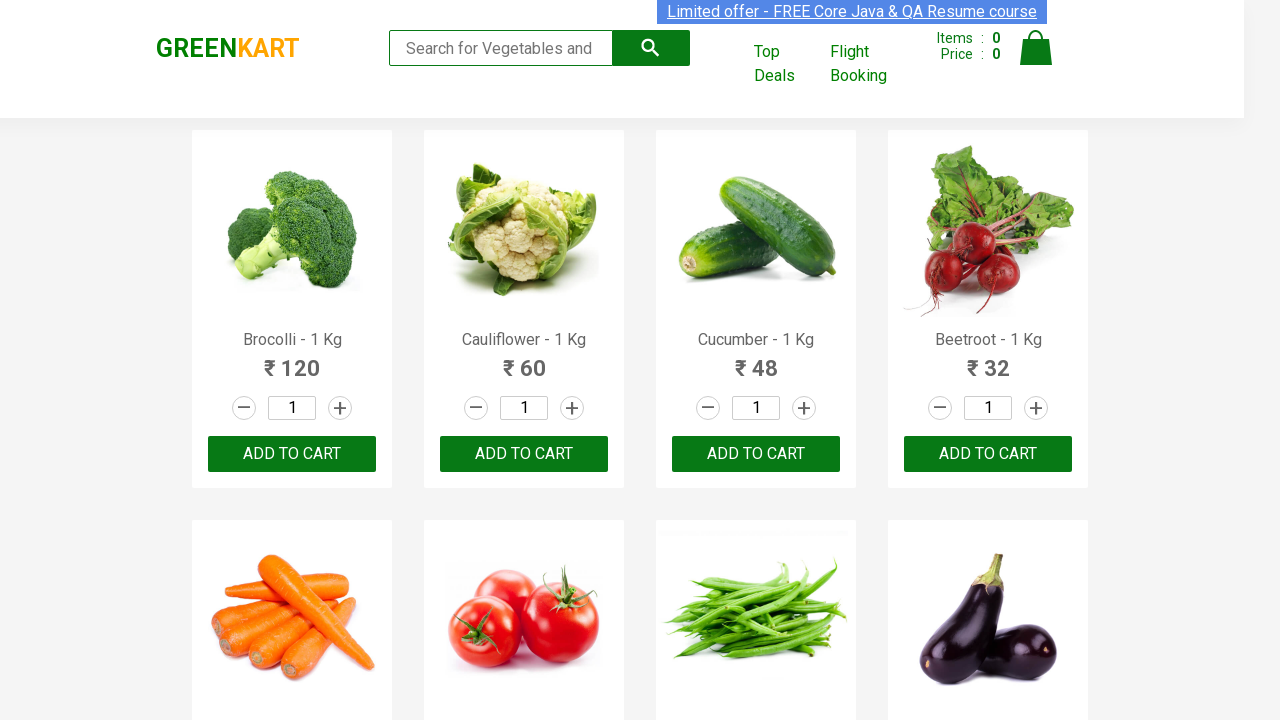

Initialized shopping list with Brocolli, Carrot, and Cucumber
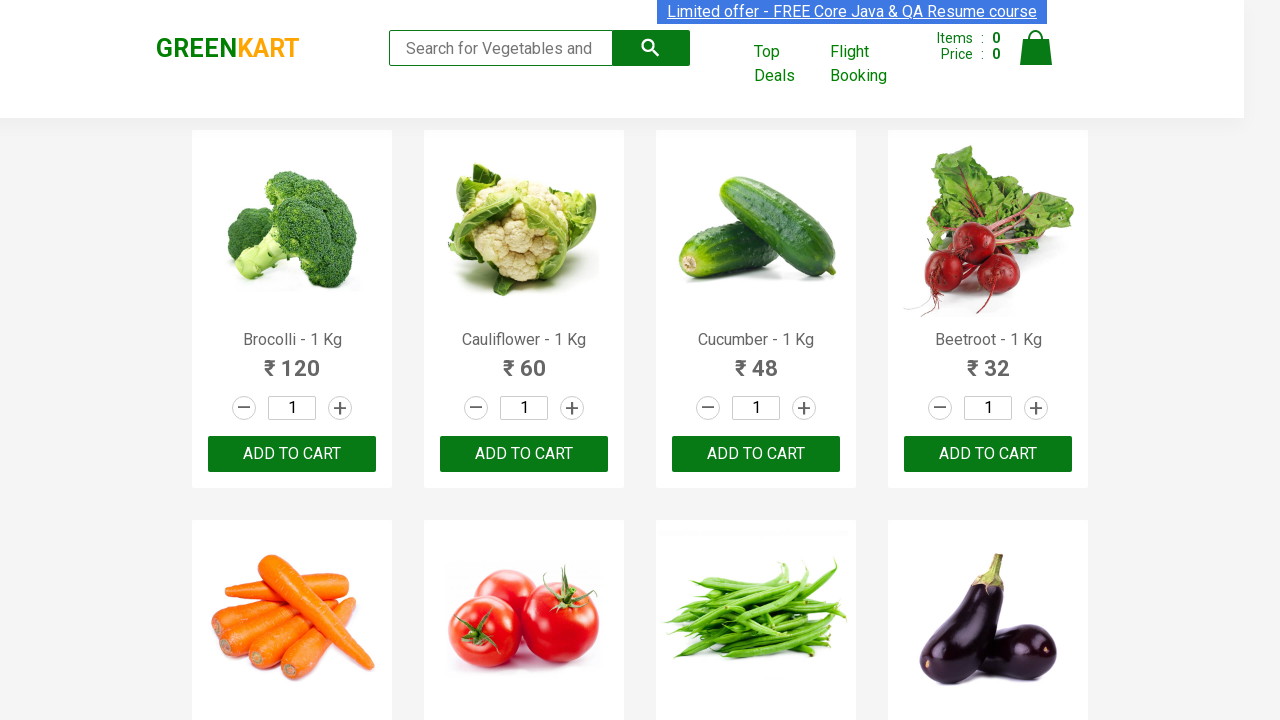

Retrieved all product elements from the page
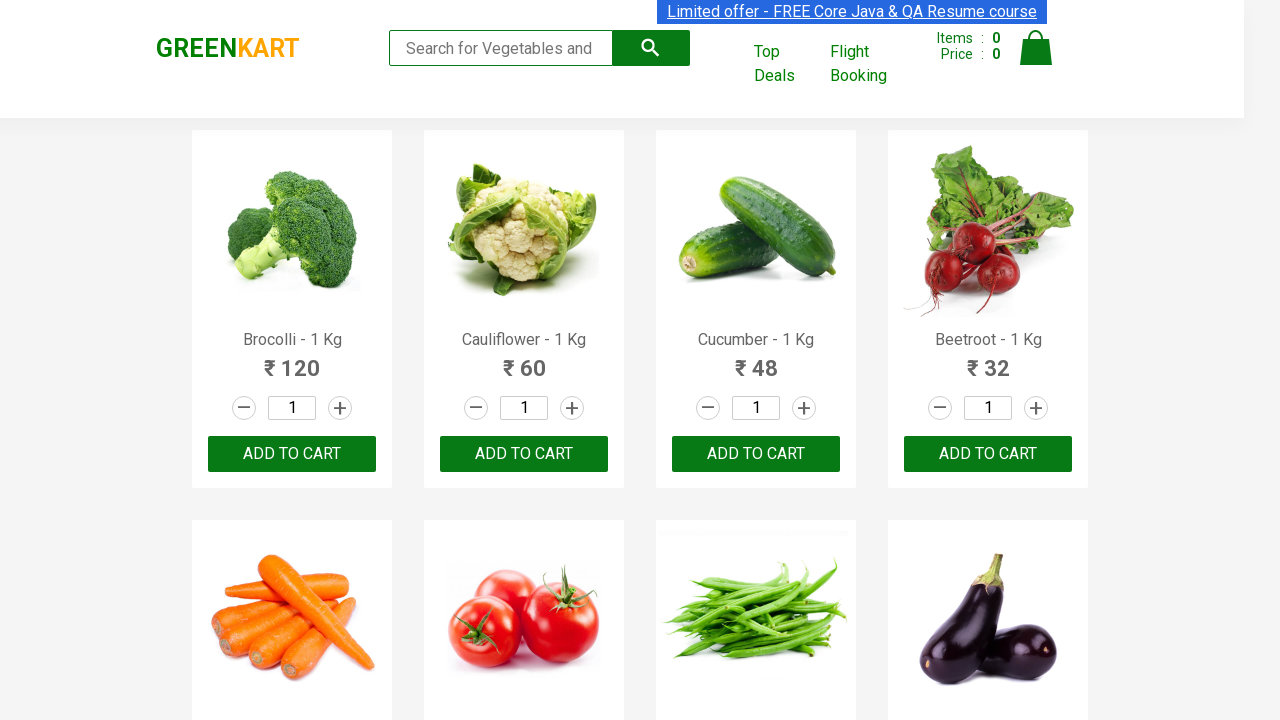

Retrieved product name: Brocolli - 1 Kg
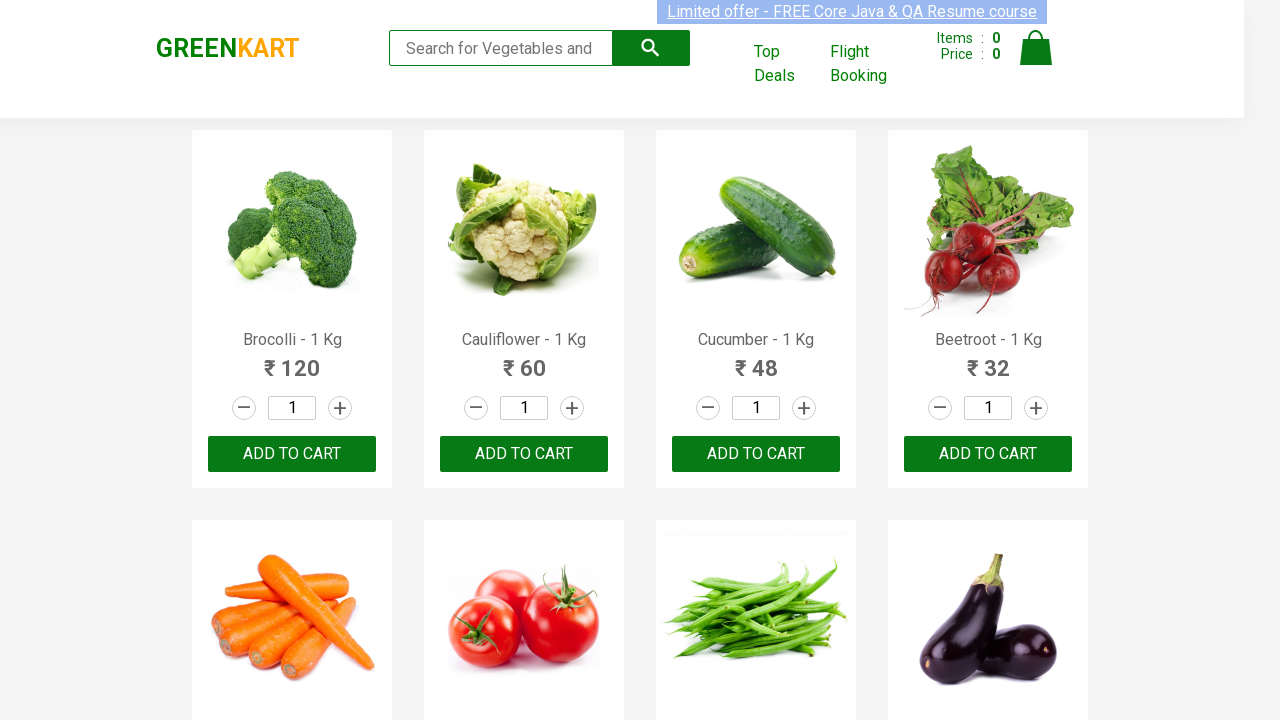

Added Brocolli to shopping cart at (292, 454) on div.product-action > button >> nth=0
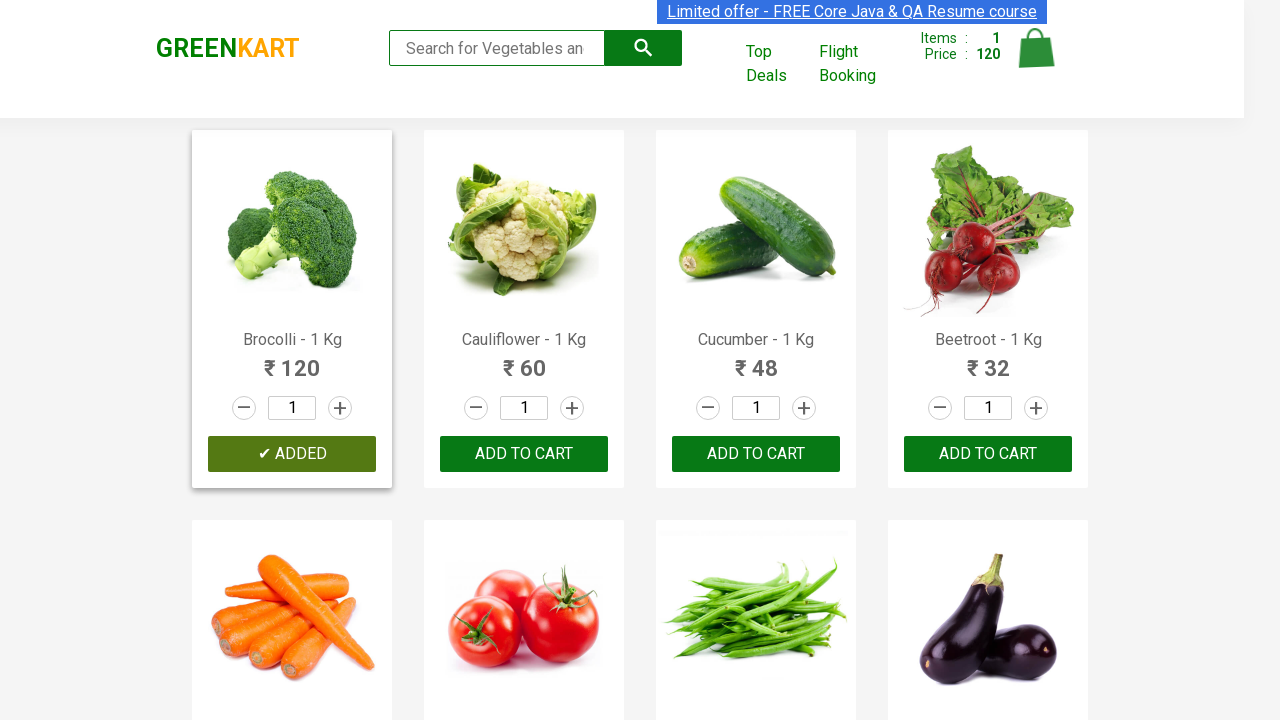

Retrieved product name: Cauliflower - 1 Kg
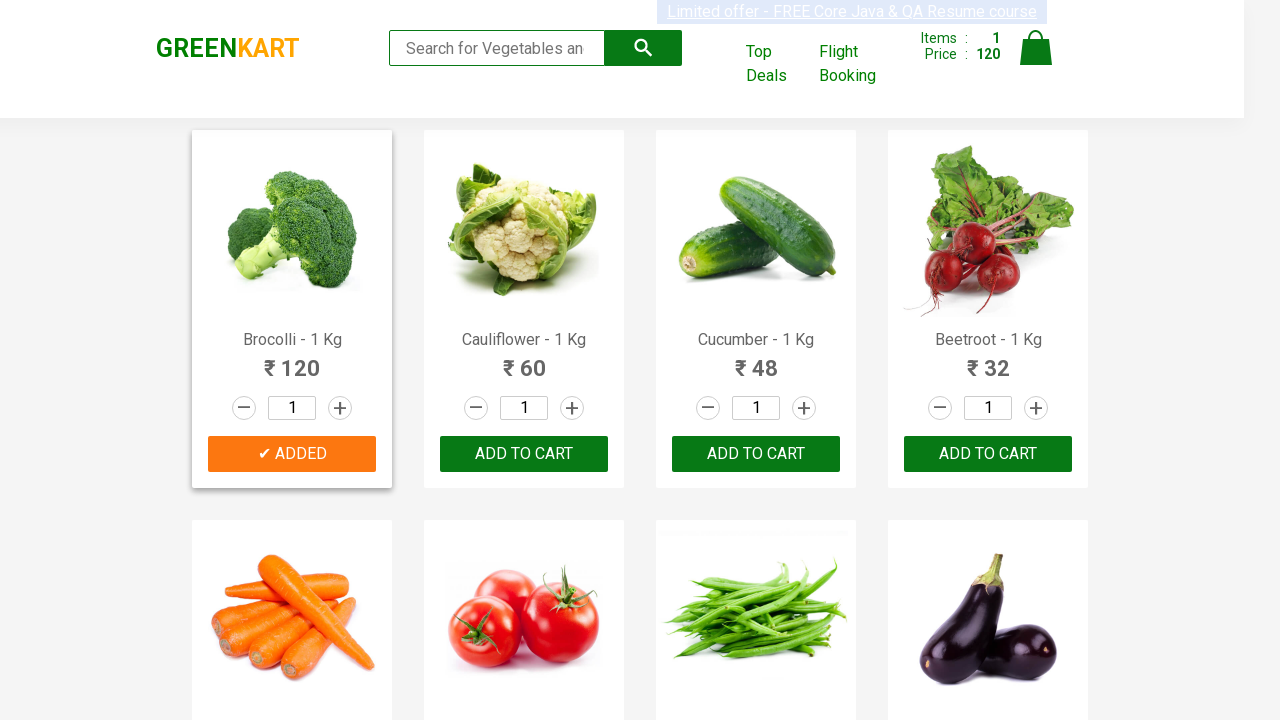

Retrieved product name: Cucumber - 1 Kg
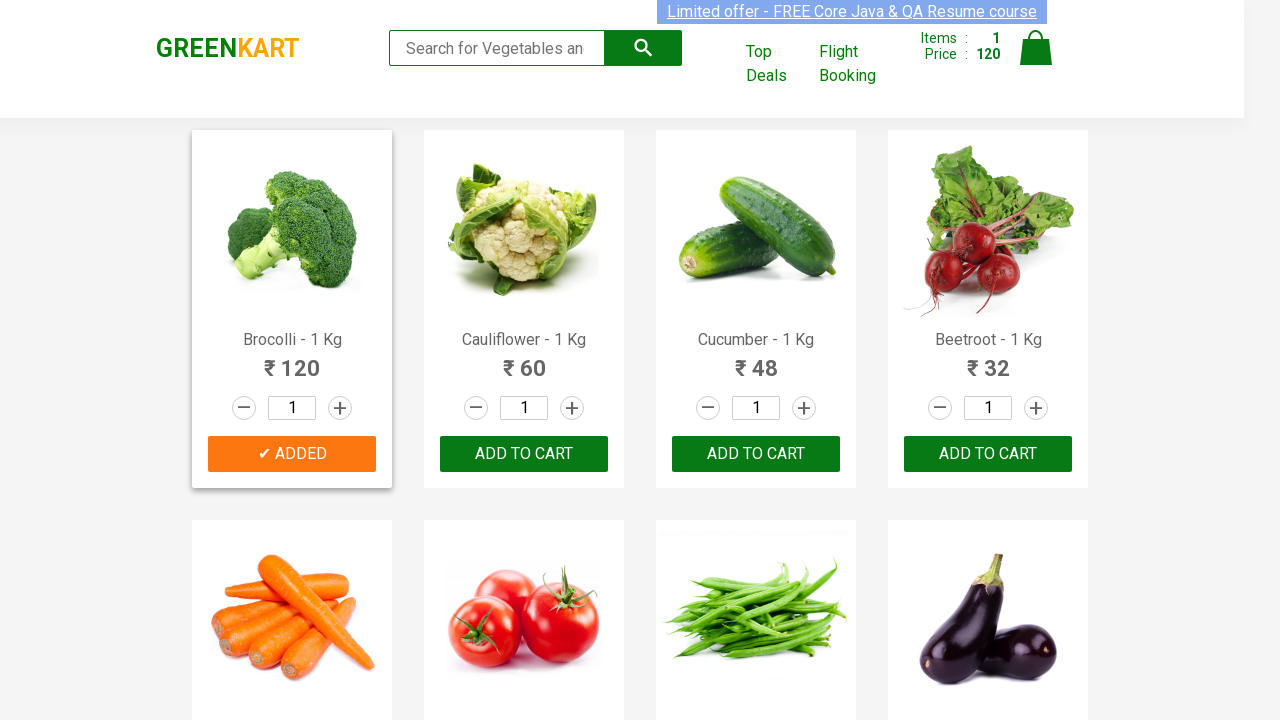

Added Cucumber to shopping cart at (756, 454) on div.product-action > button >> nth=2
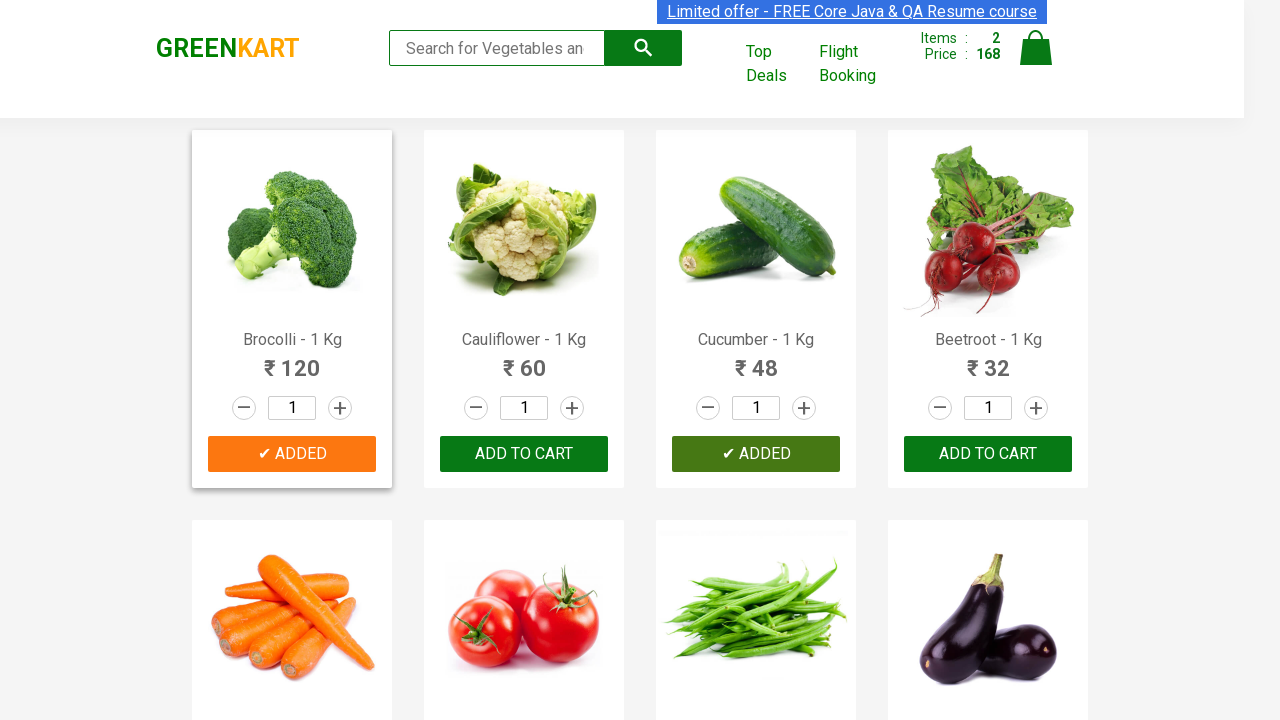

Retrieved product name: Beetroot - 1 Kg
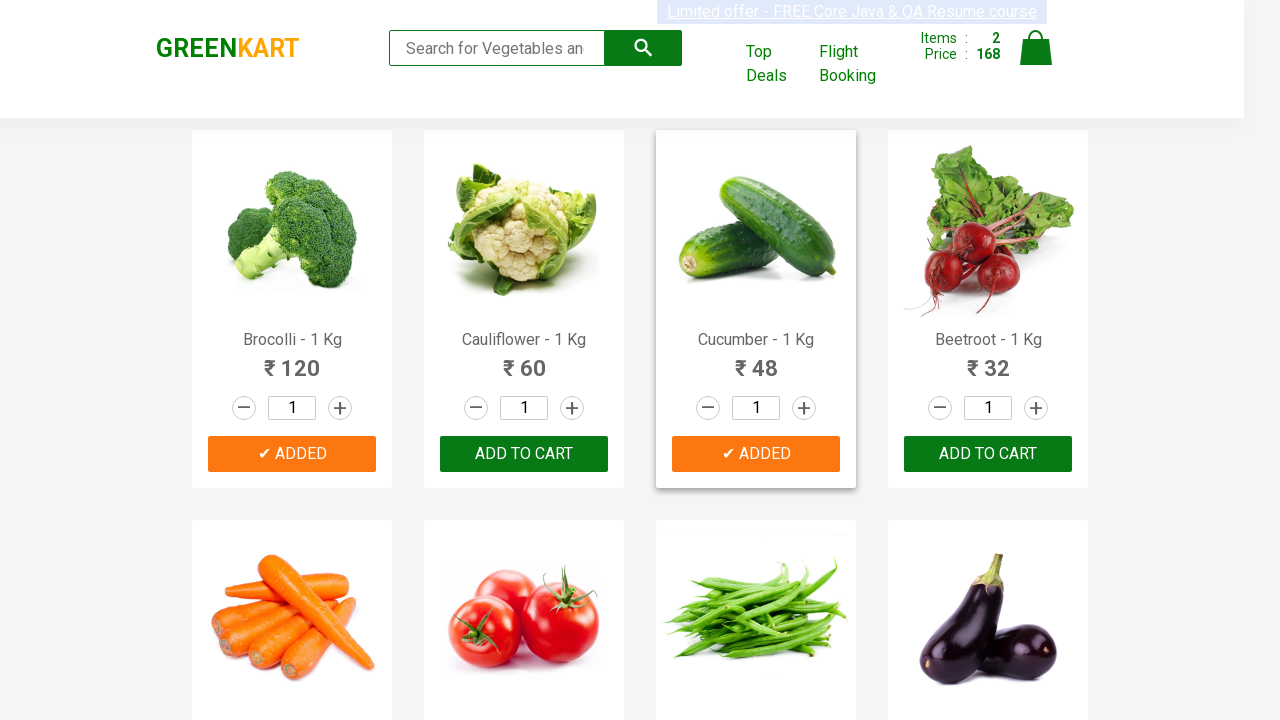

Retrieved product name: Carrot - 1 Kg
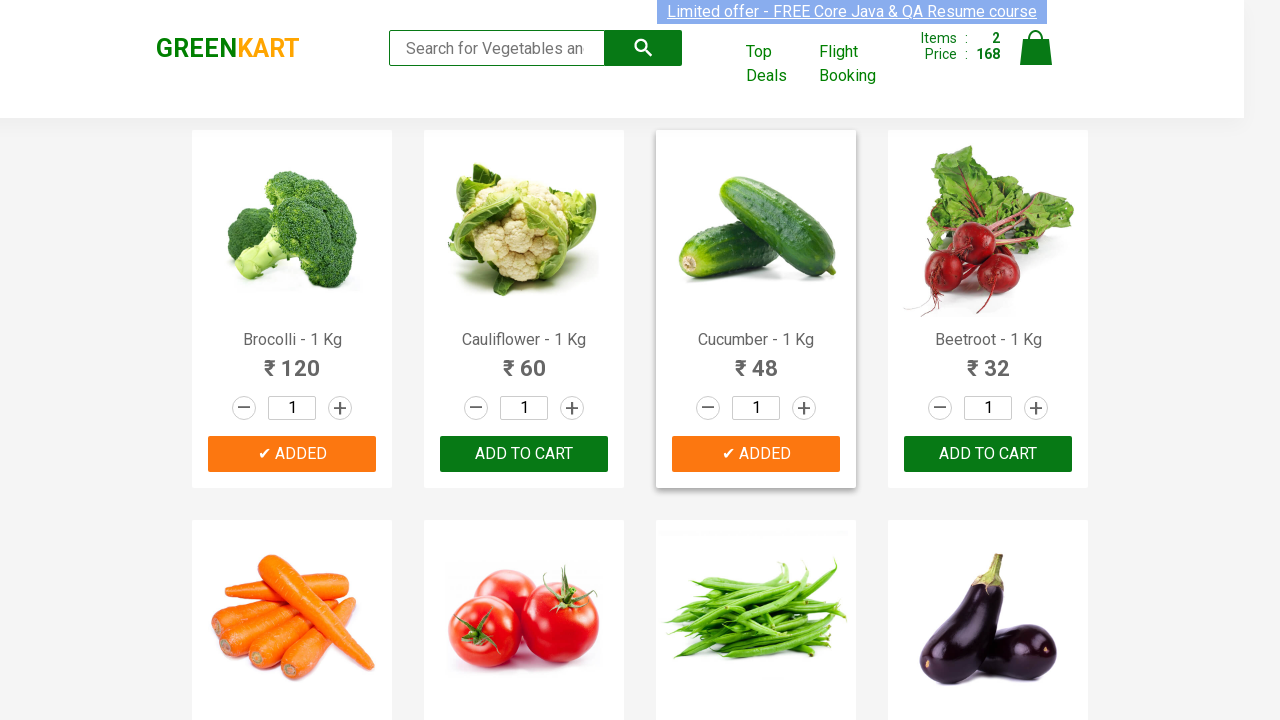

Added Carrot to shopping cart at (292, 360) on div.product-action > button >> nth=4
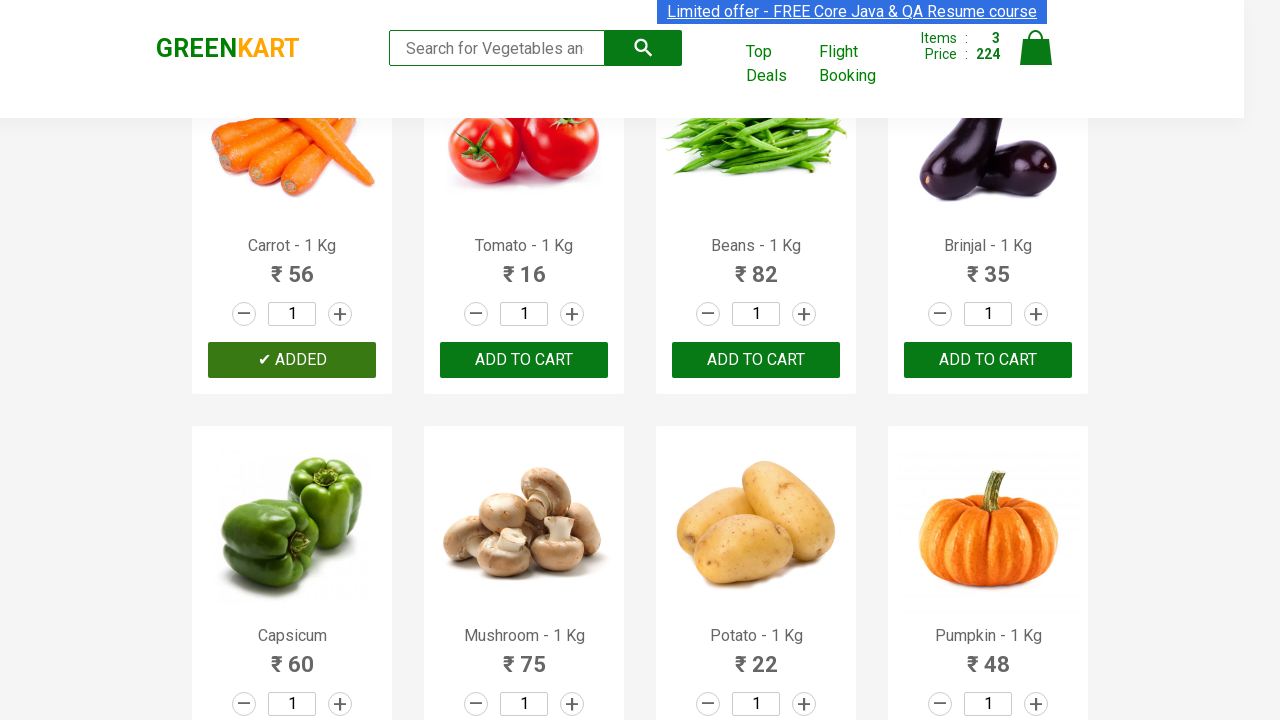

All requested items have been added to cart
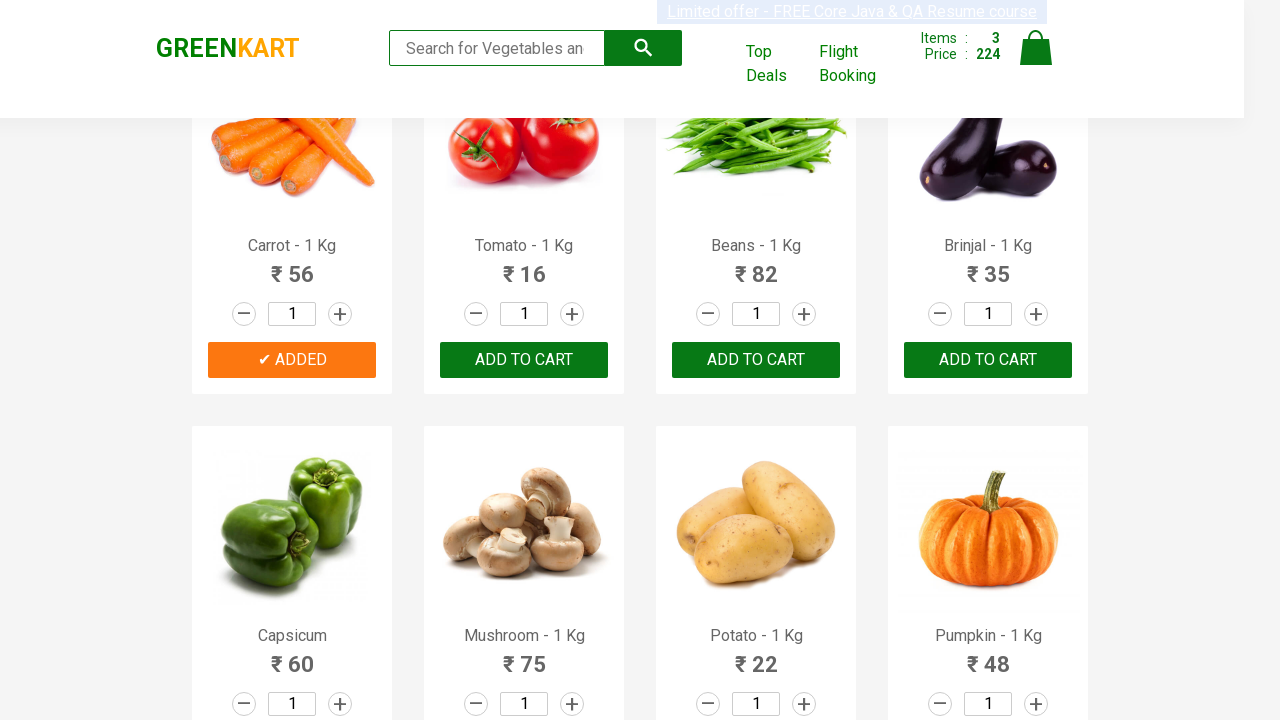

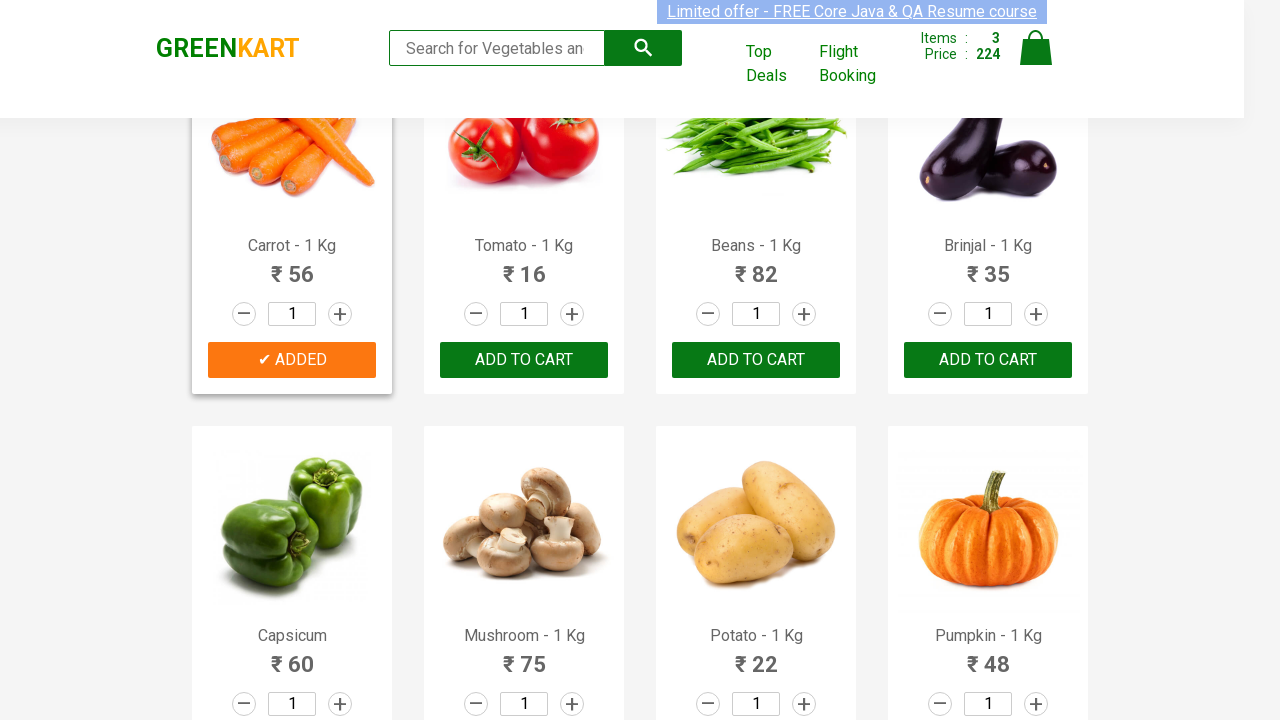